Tests explicit wait functionality by clicking a timer button and waiting for text to appear on the page

Starting URL: http://seleniumpractise.blogspot.com/2016/08/how-to-use-explicit-wait-in-selenium.html

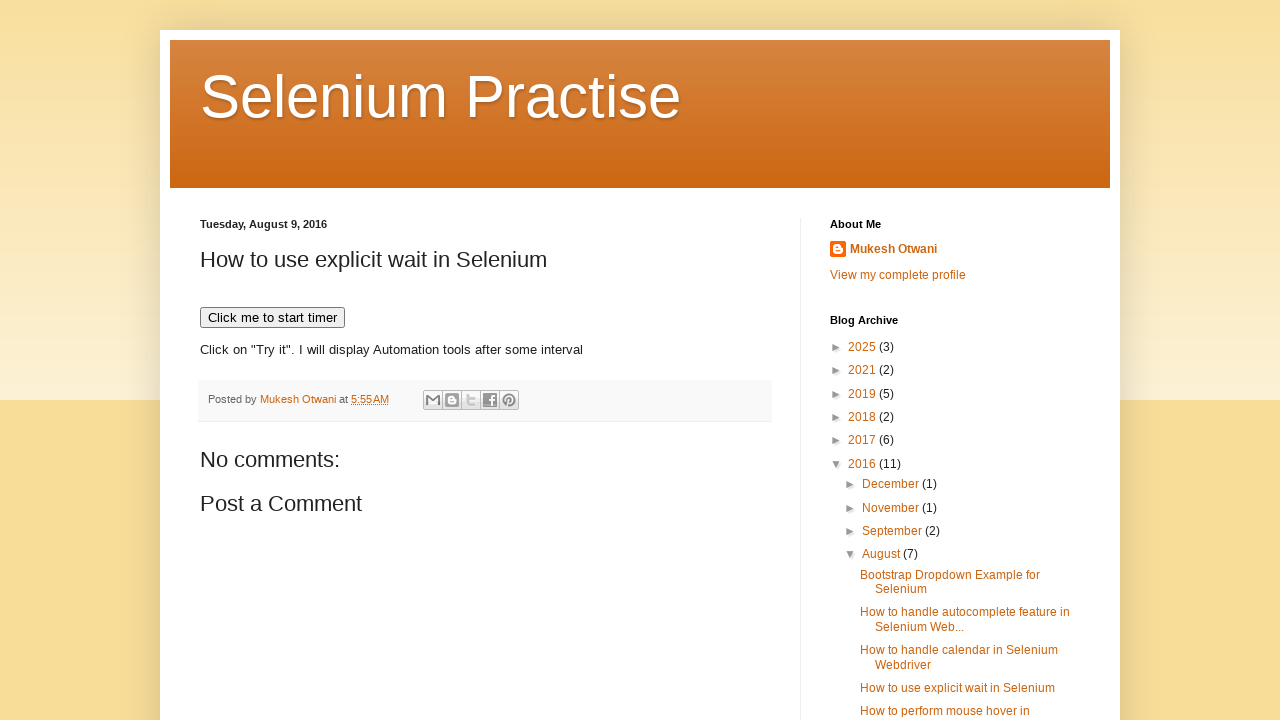

Clicked the 'Click me to start timer' button to initiate the timer at (272, 318) on xpath=//button[.='Click me to start timer']
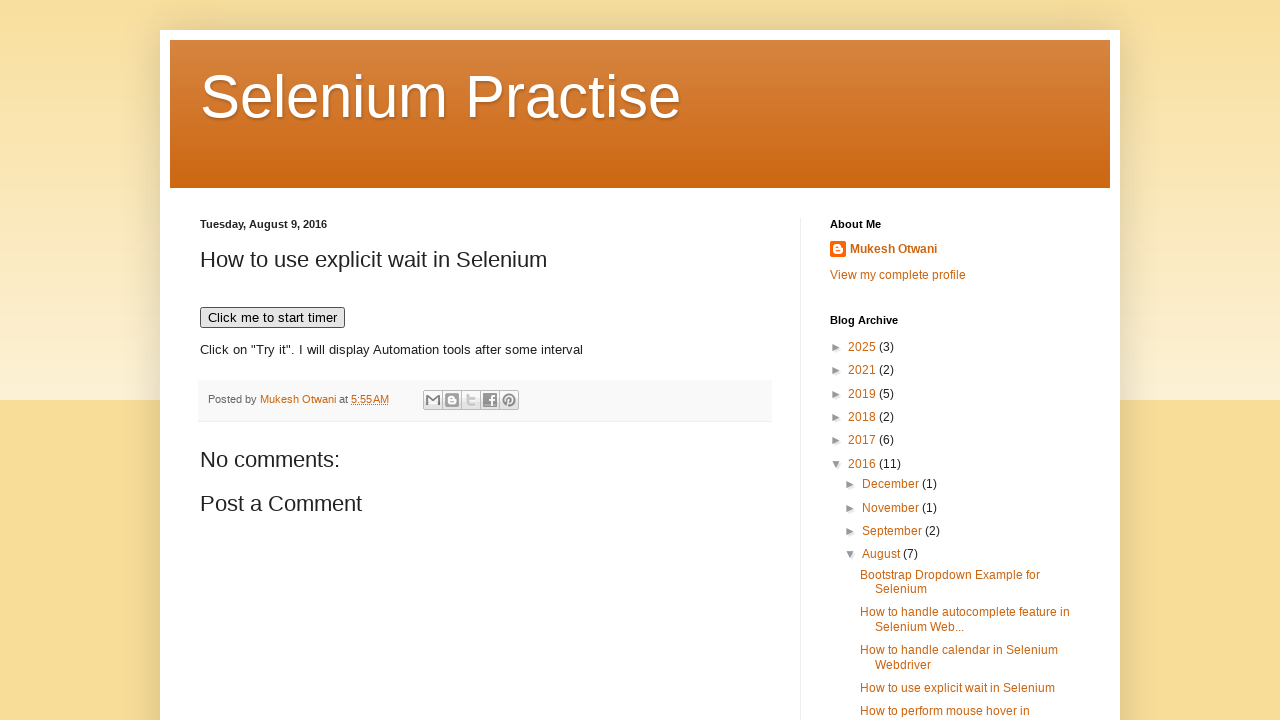

Waited for 'WebDriver' text to appear and become visible (explicit wait completed)
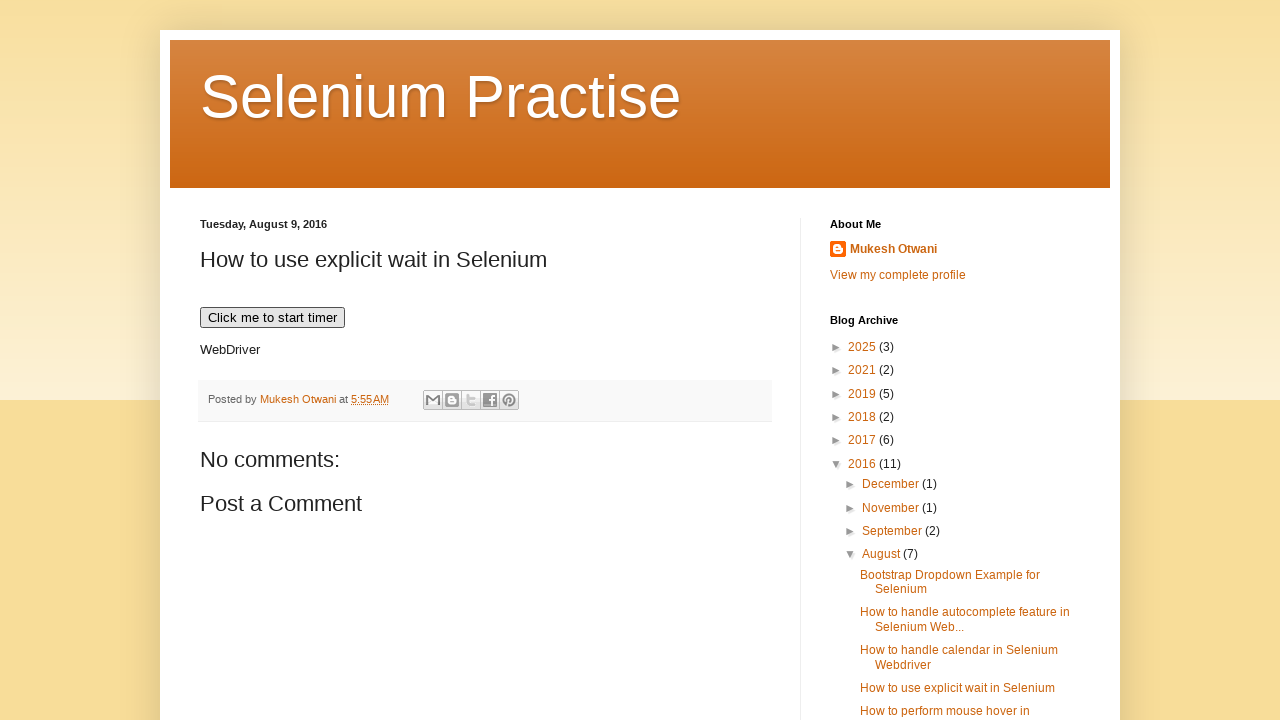

Retrieved the text content from the 'WebDriver' element
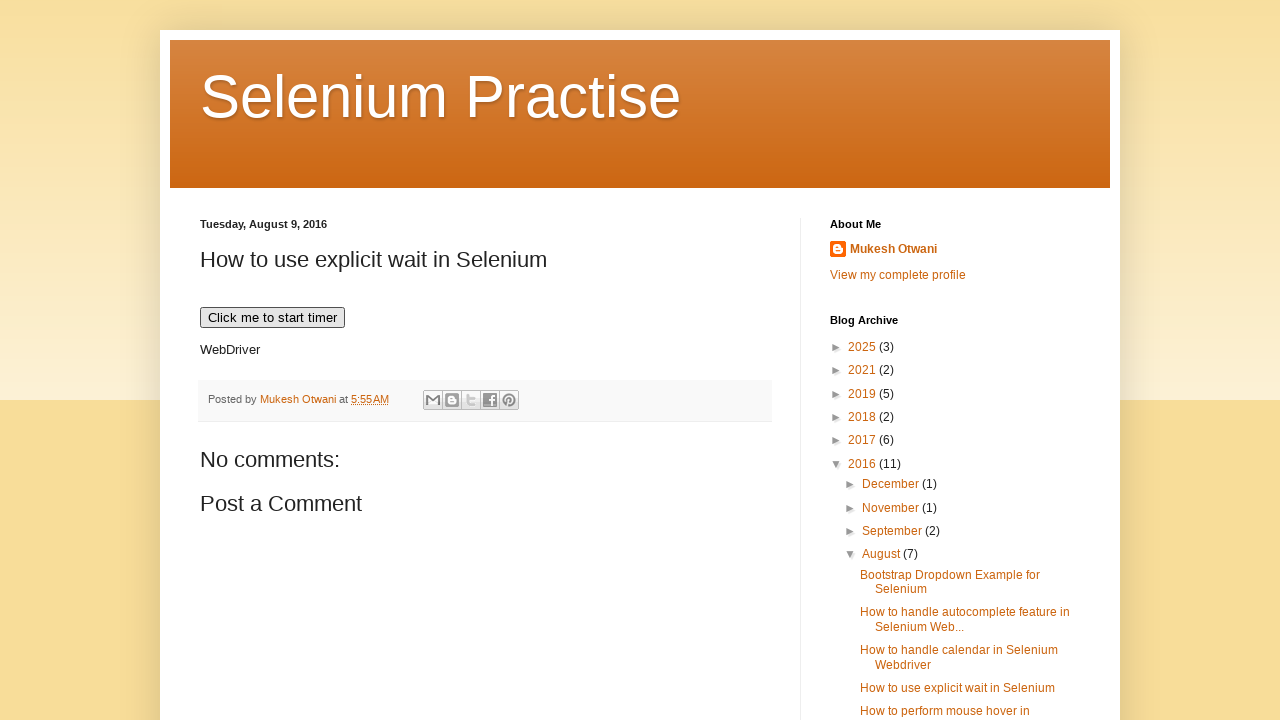

Assertion passed: text content matches expected value 'WebDriver'
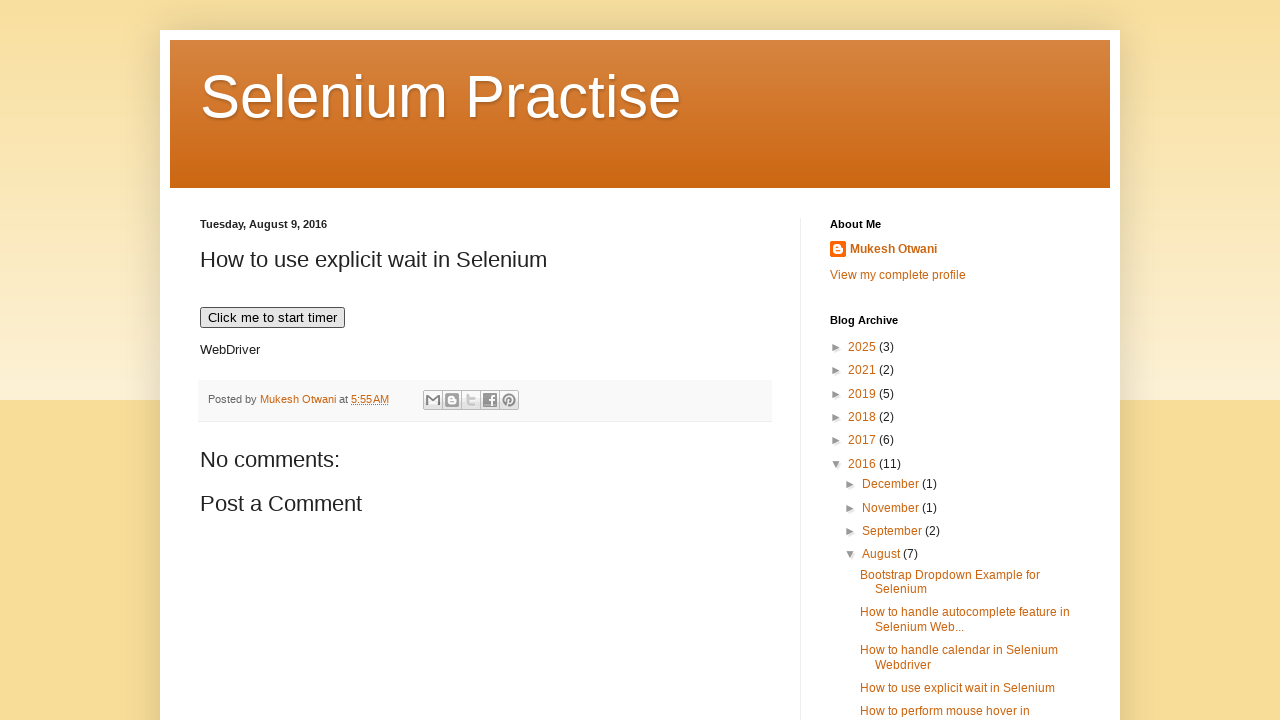

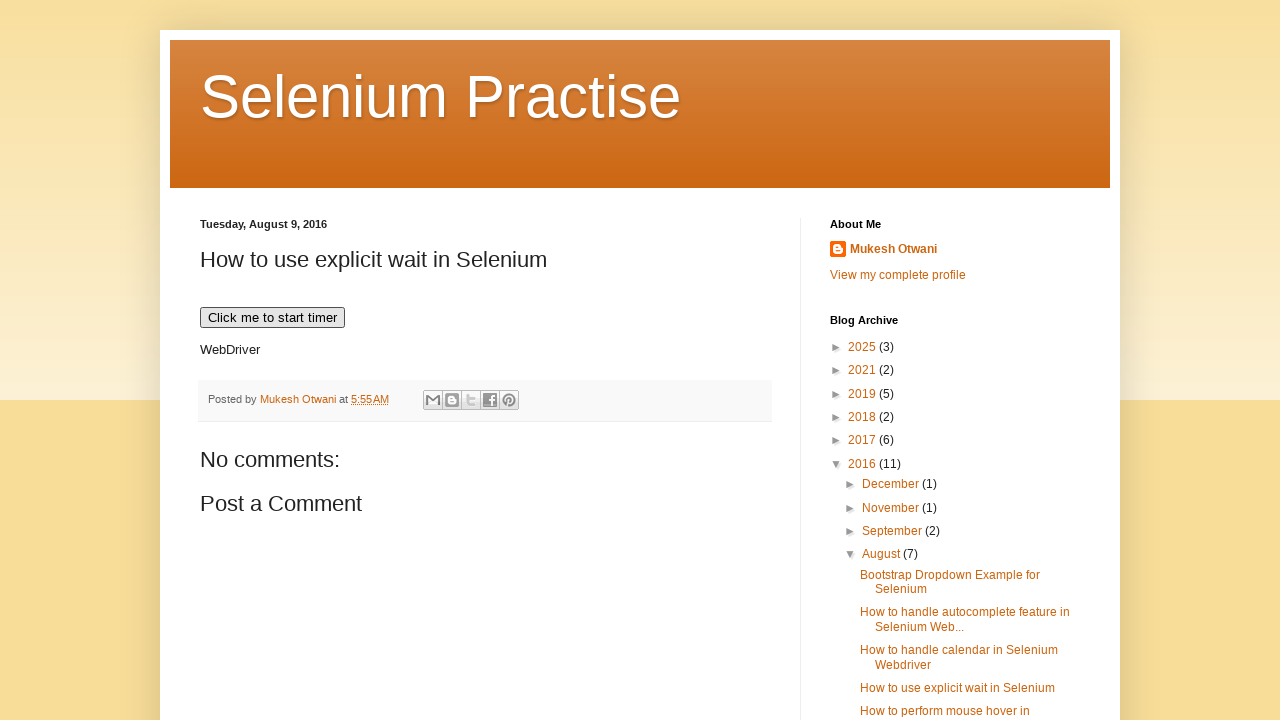